Fills out a practice registration form with user details including name, email, gender, phone number, date of birth, hobbies, and address

Starting URL: https://demoqa.com/automation-practice-form

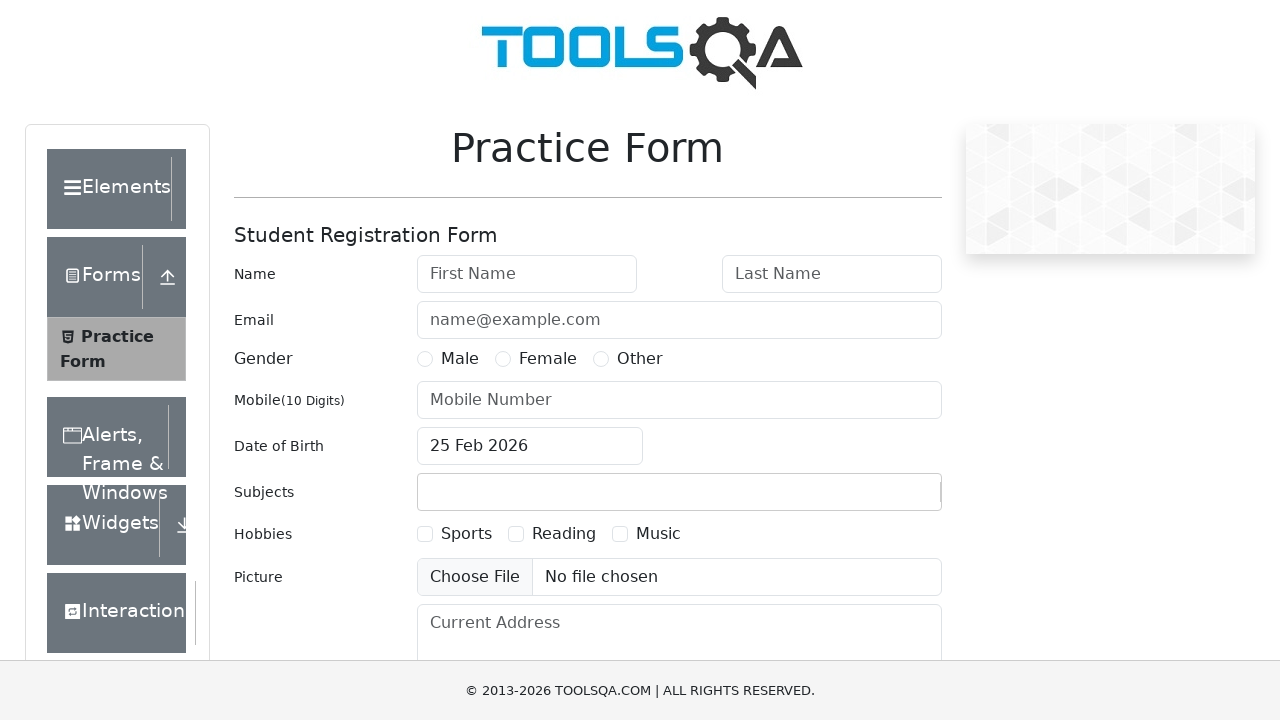

Filled first name field with 'John' on input#firstName
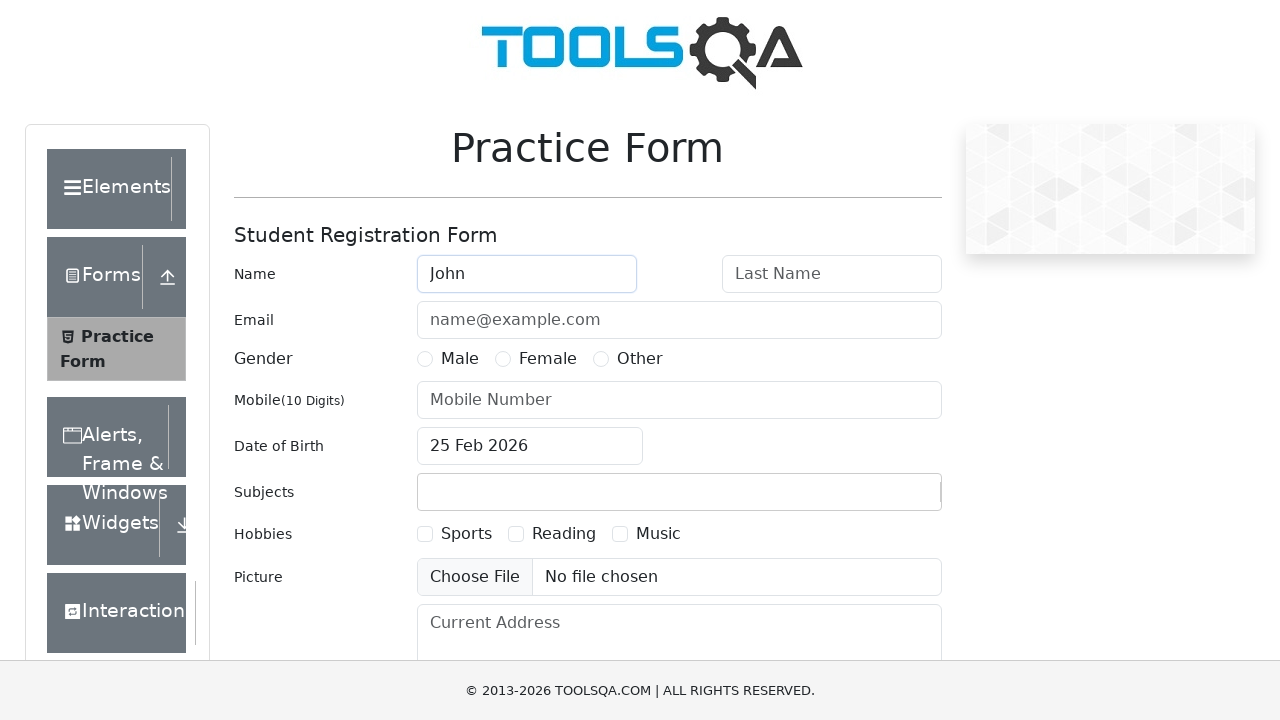

Filled last name field with 'Smith' on input#lastName
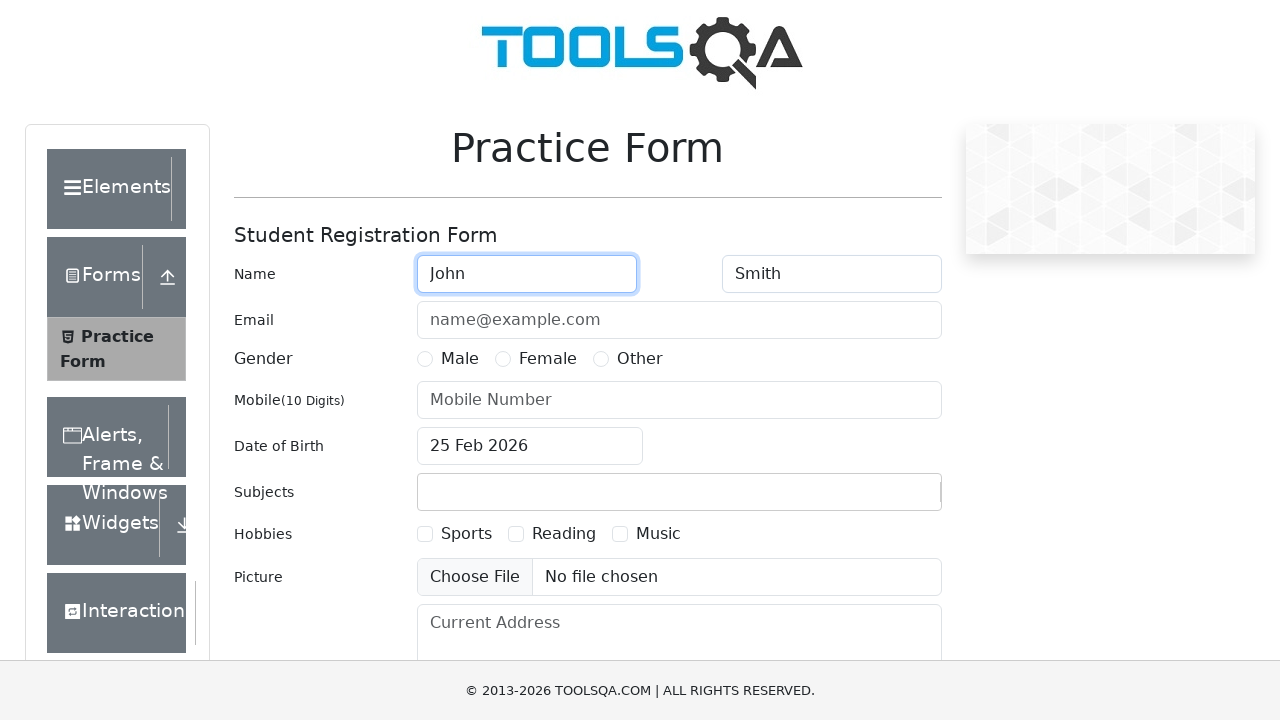

Filled email field with 'john.smith@example.com' on input#userEmail
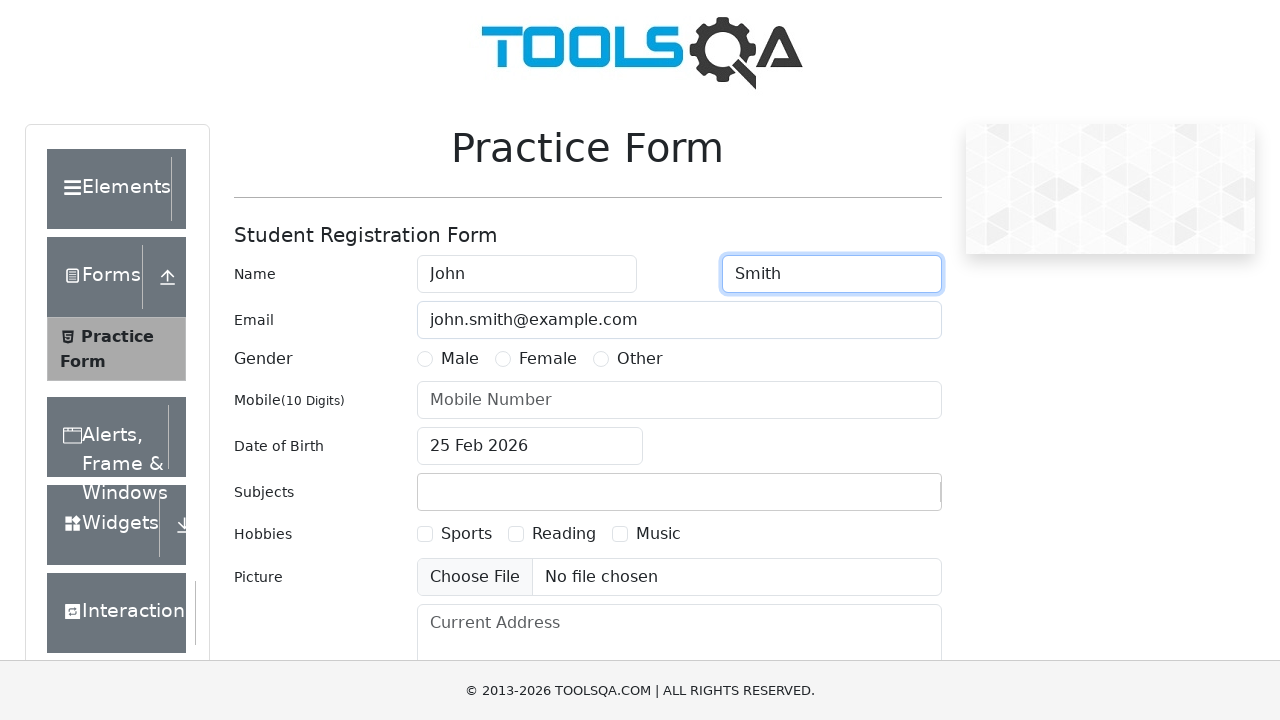

Selected Male gender option at (460, 359) on label[for='gender-radio-1']
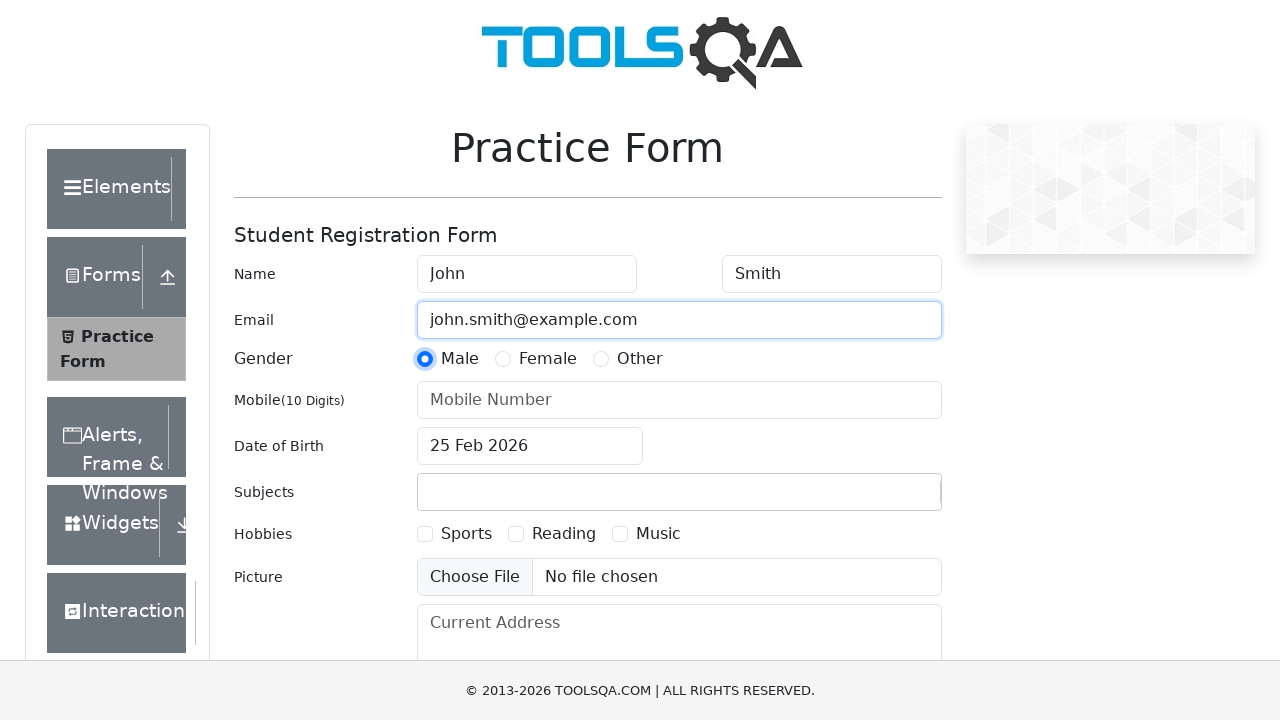

Filled mobile number field with '5551234567' on input#userNumber
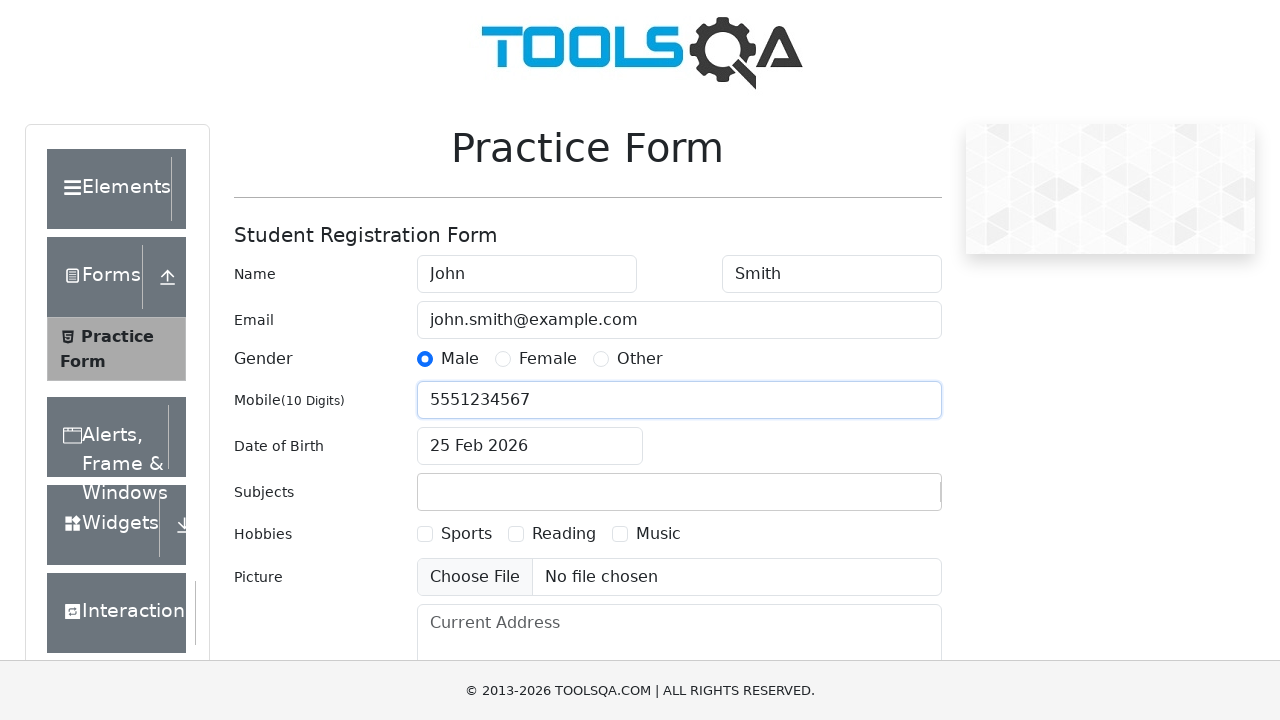

Clicked date of birth input to open calendar at (530, 446) on input#dateOfBirthInput
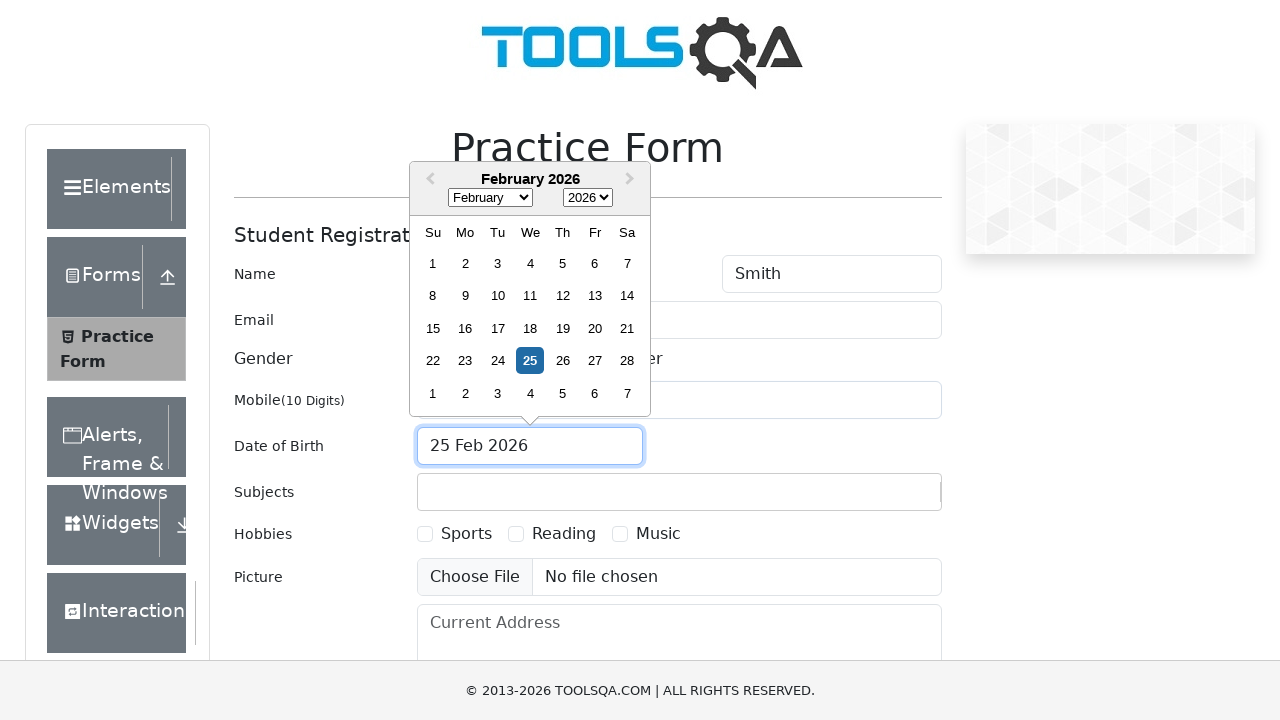

Selected date 15 from the calendar at (433, 328) on .react-datepicker__day--015:not(.react-datepicker__day--outside-month)
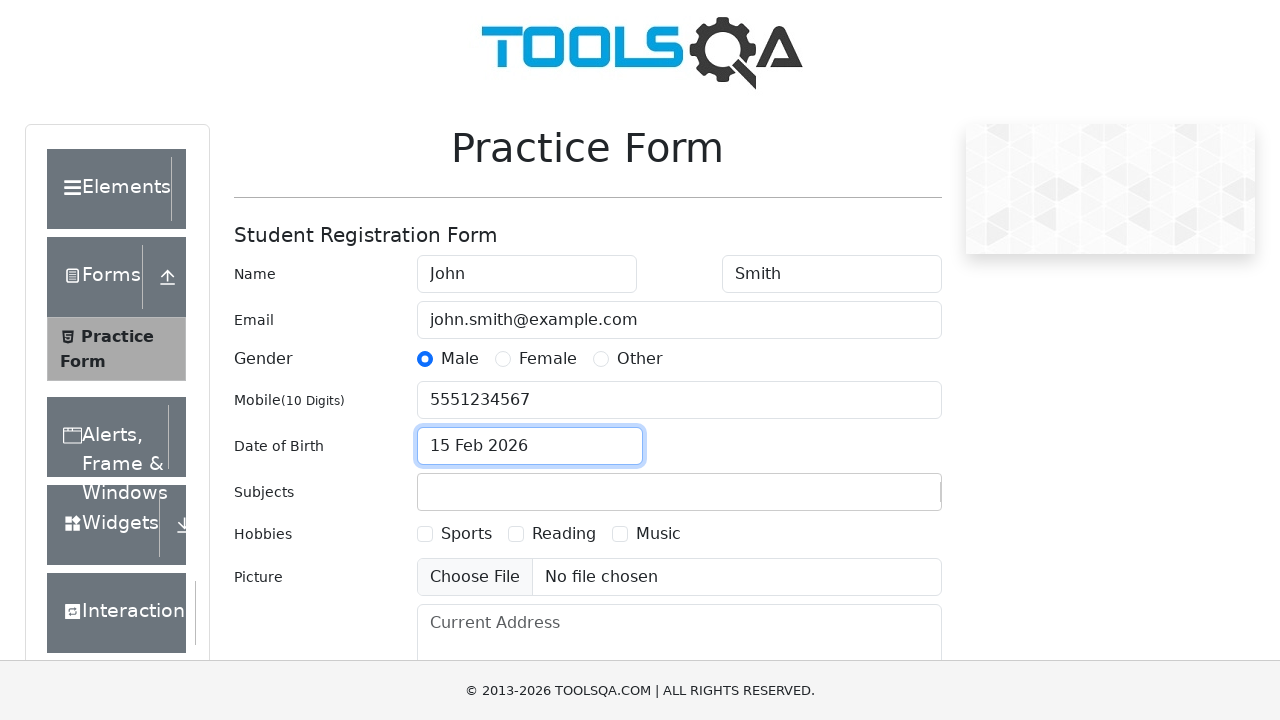

Selected Sports hobby checkbox at (466, 534) on label[for='hobbies-checkbox-1']
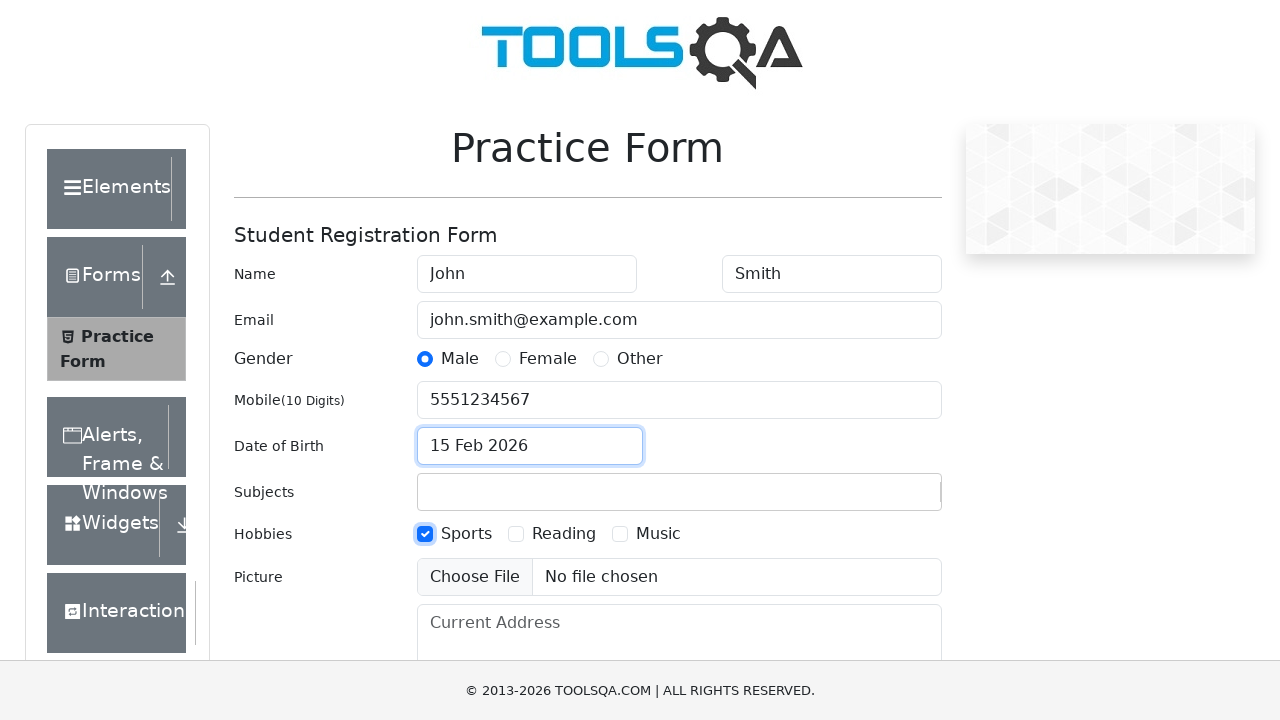

Selected Reading hobby checkbox at (564, 534) on label[for='hobbies-checkbox-2']
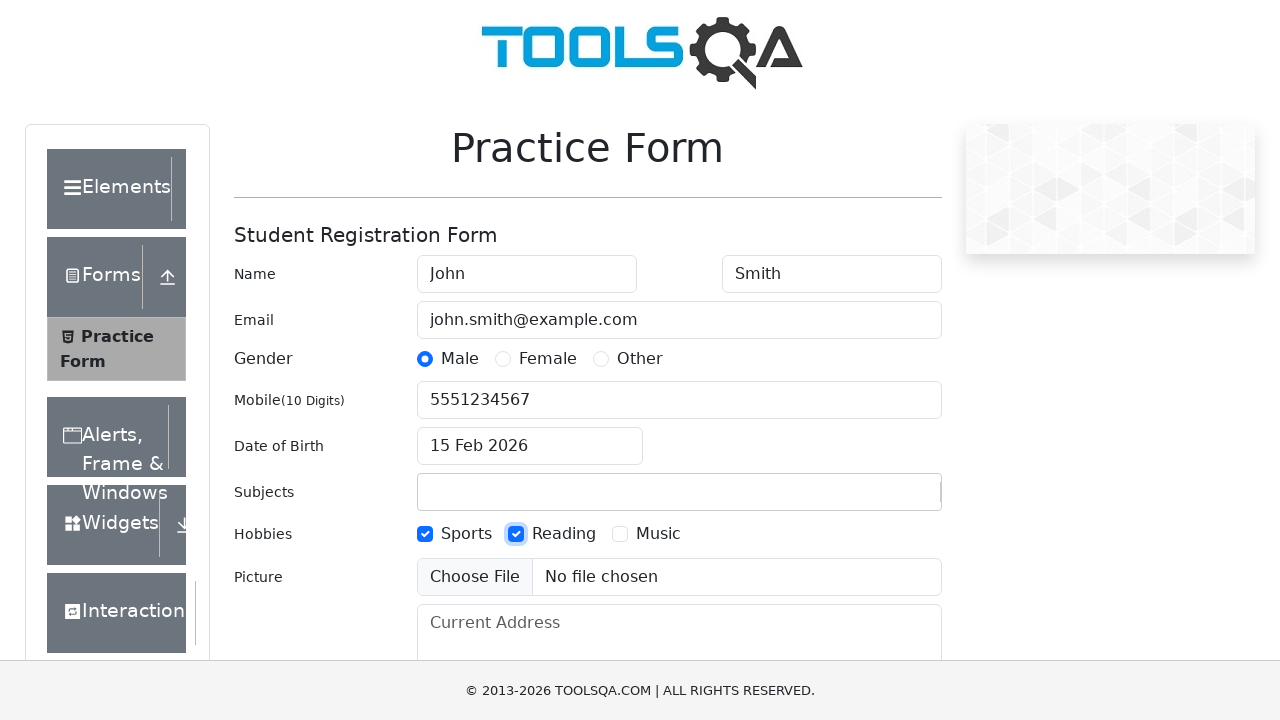

Selected Music hobby checkbox at (658, 534) on label[for='hobbies-checkbox-3']
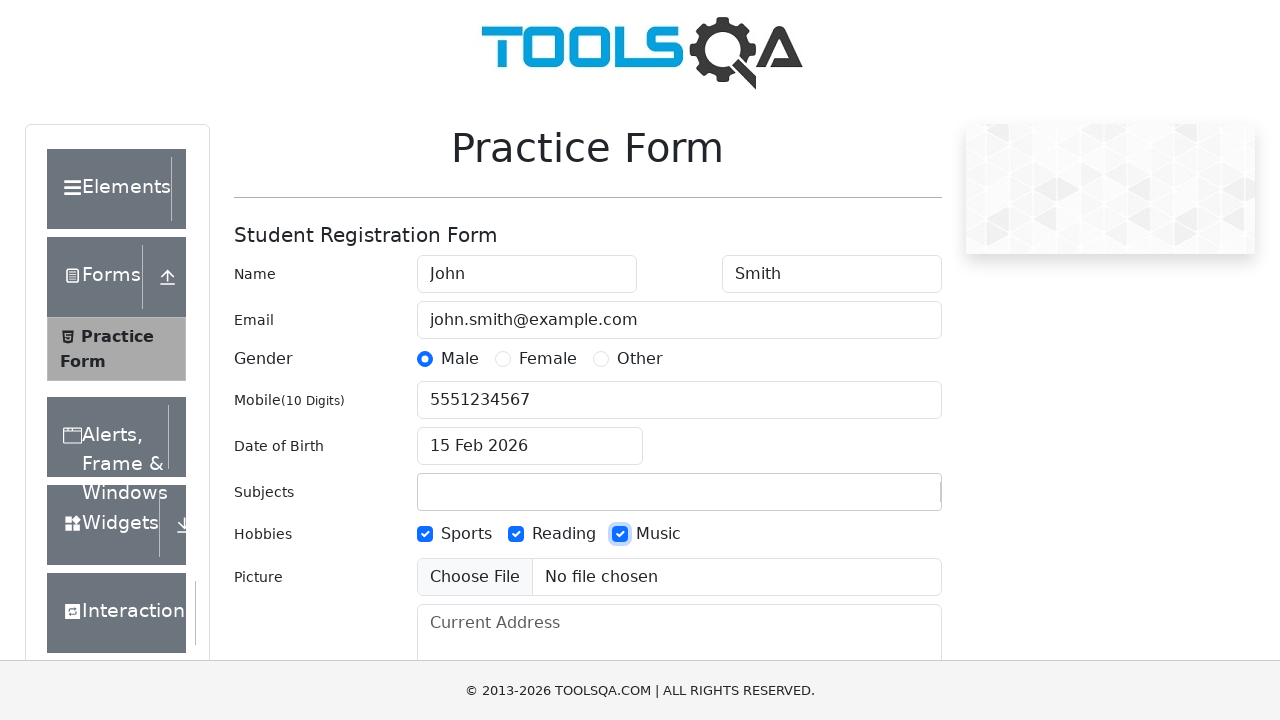

Filled current address field with '123 Main Street, New York' on textarea#currentAddress
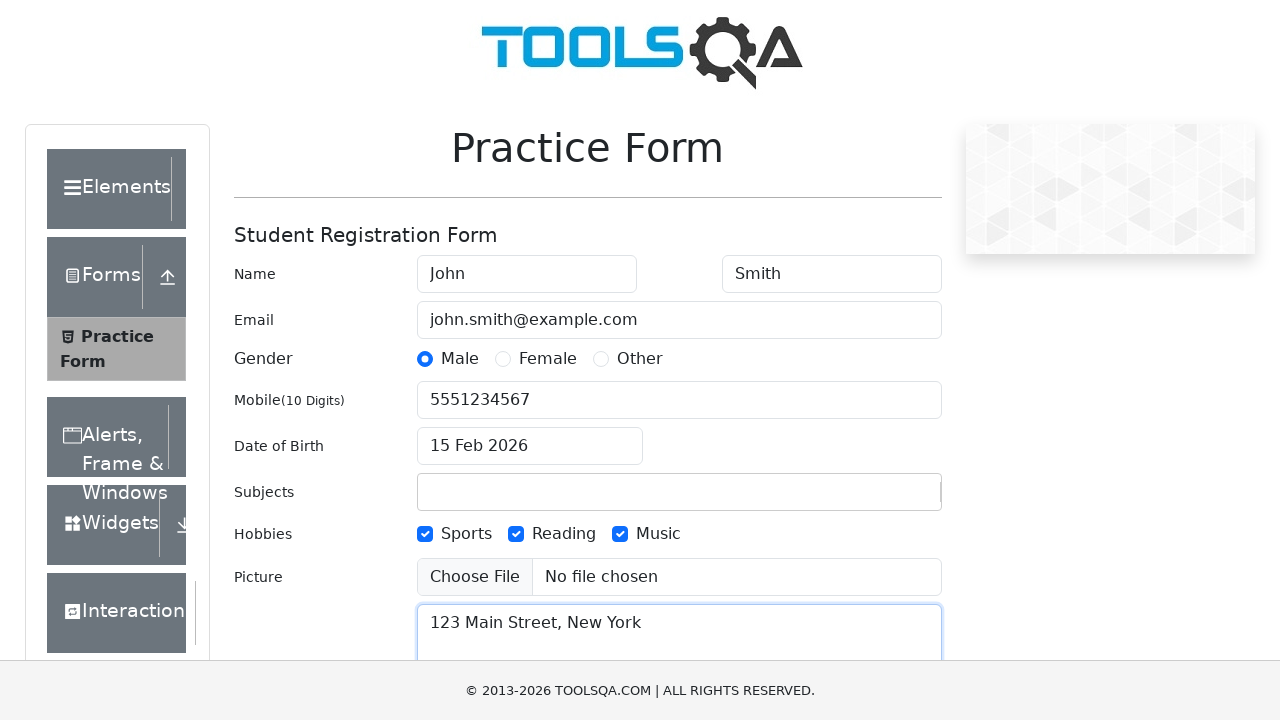

Clicked submit button to submit the form at (885, 499) on button#submit
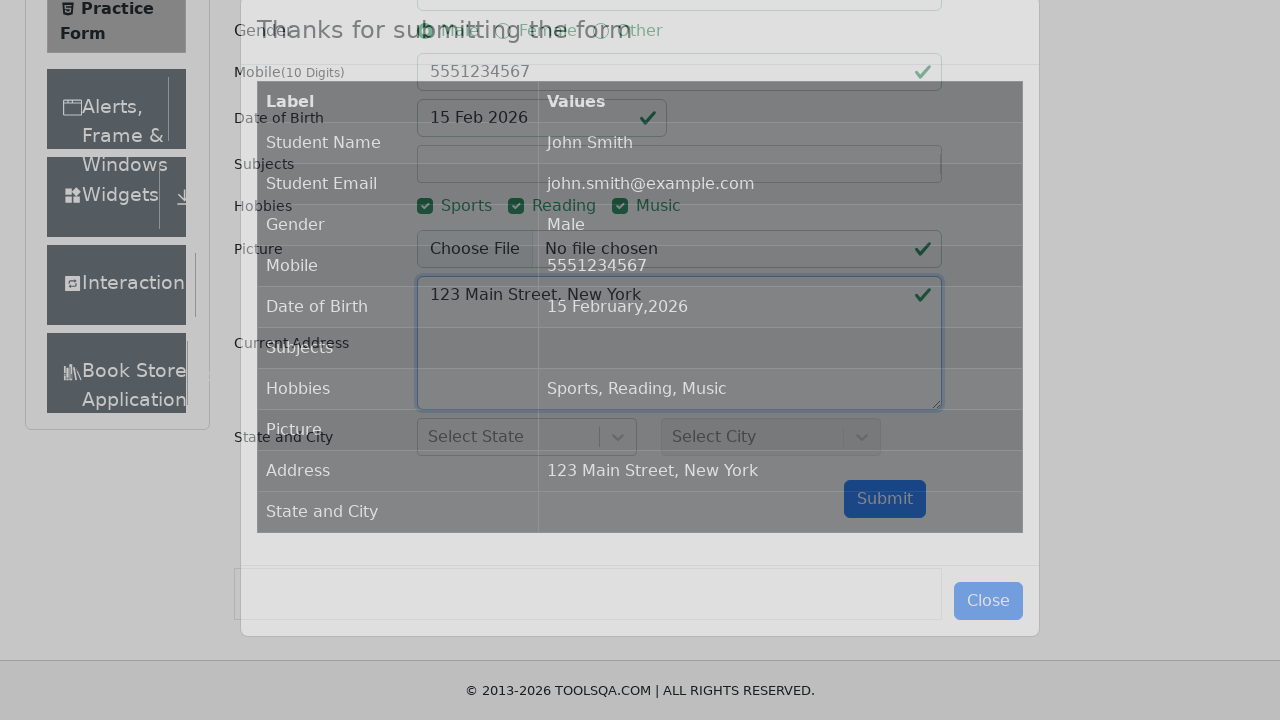

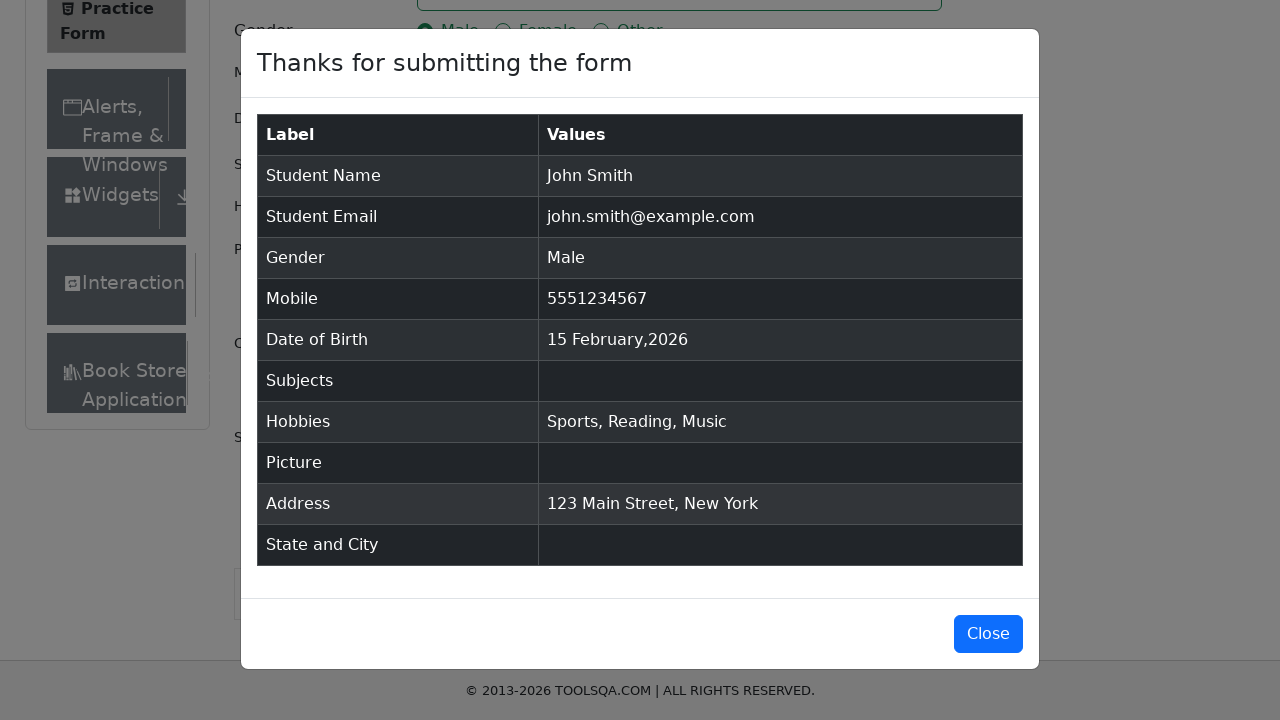